Tests a simple web form by filling in text input, password field, selecting a dropdown option, submitting the form, and verifying a confirmation message appears.

Starting URL: https://www.selenium.dev/selenium/web/web-form.html

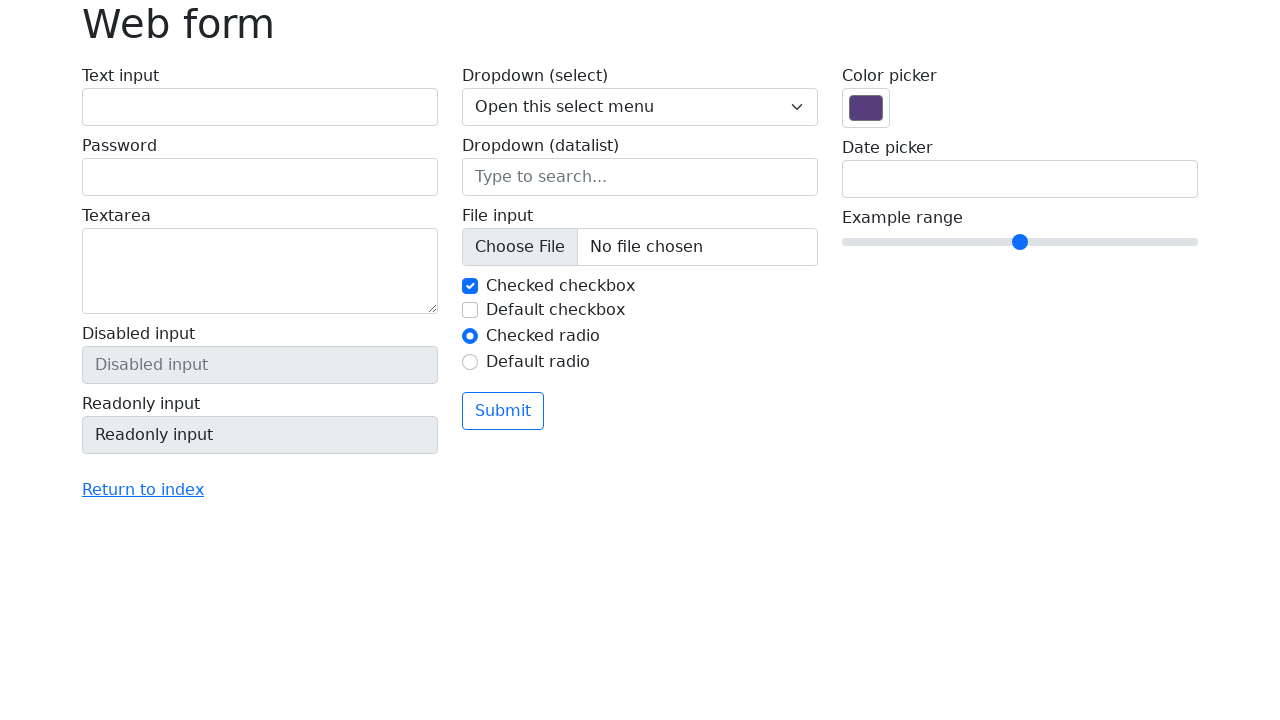

Filled text input field with 'John Doe' on input[name='my-text']
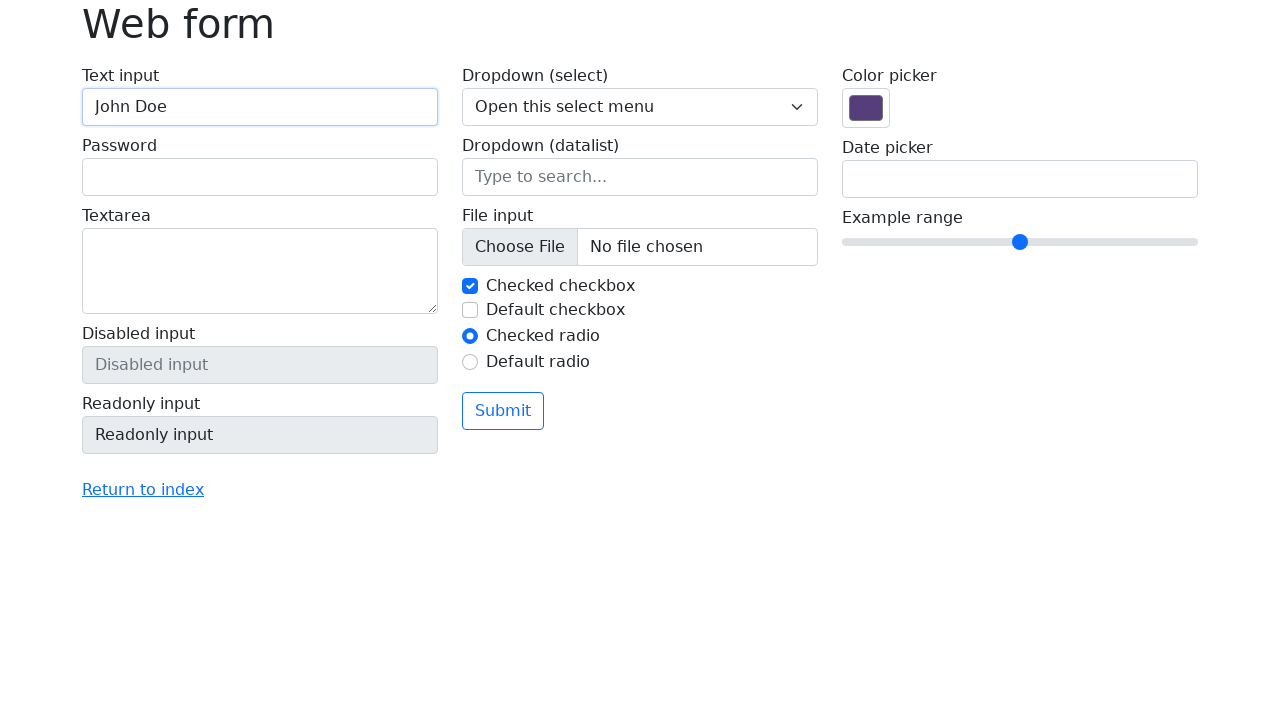

Filled password field with 'testpass123' on input[name='my-password']
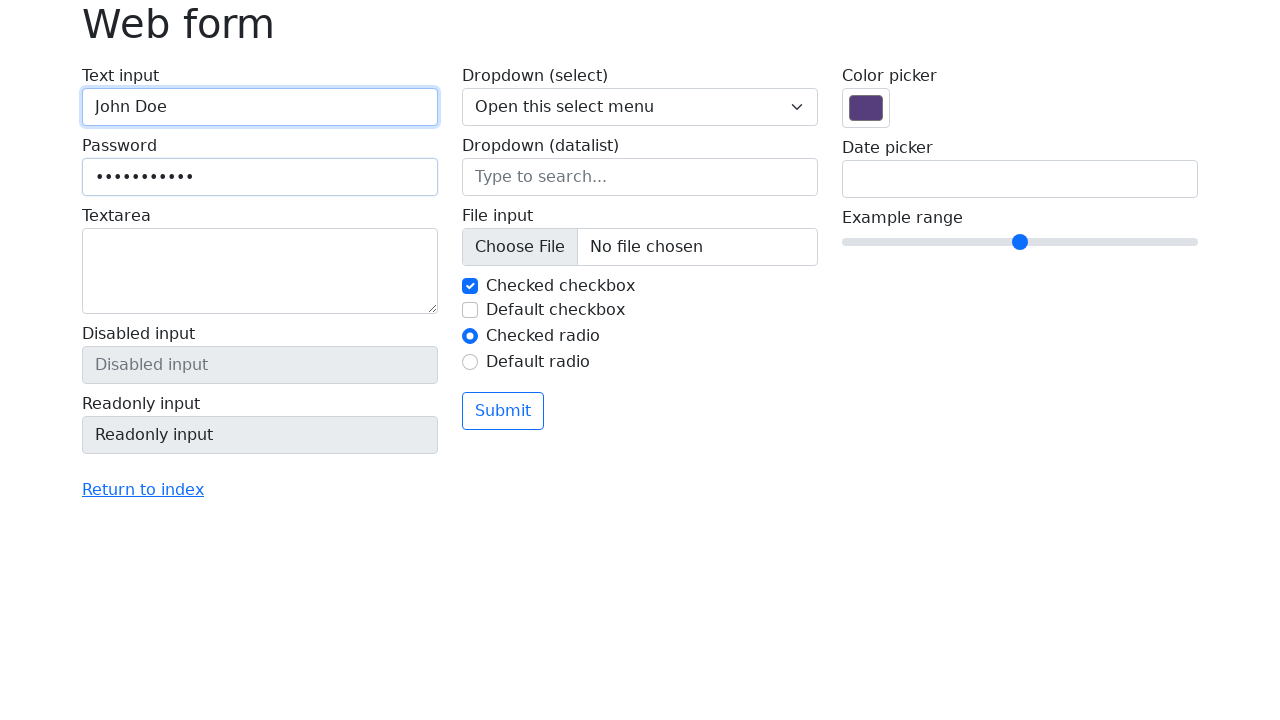

Selected 'Two' from dropdown menu on select[name='my-select']
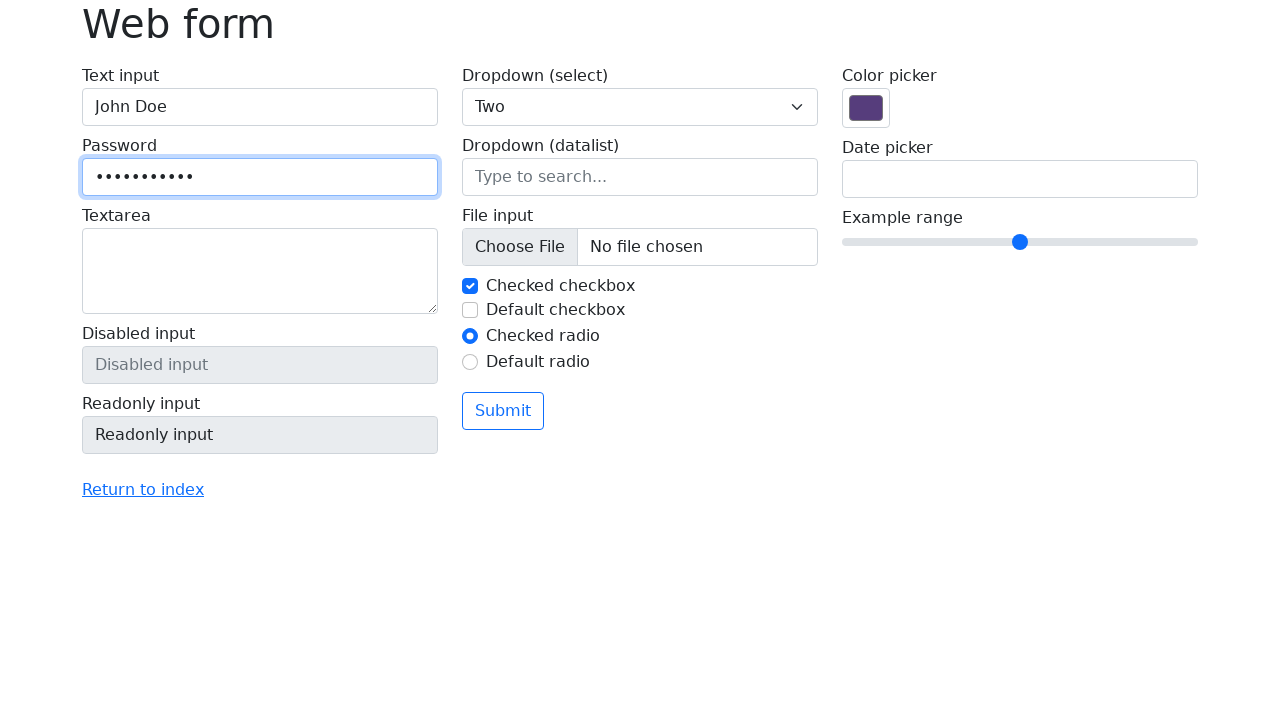

Clicked submit button to submit the form at (503, 411) on button
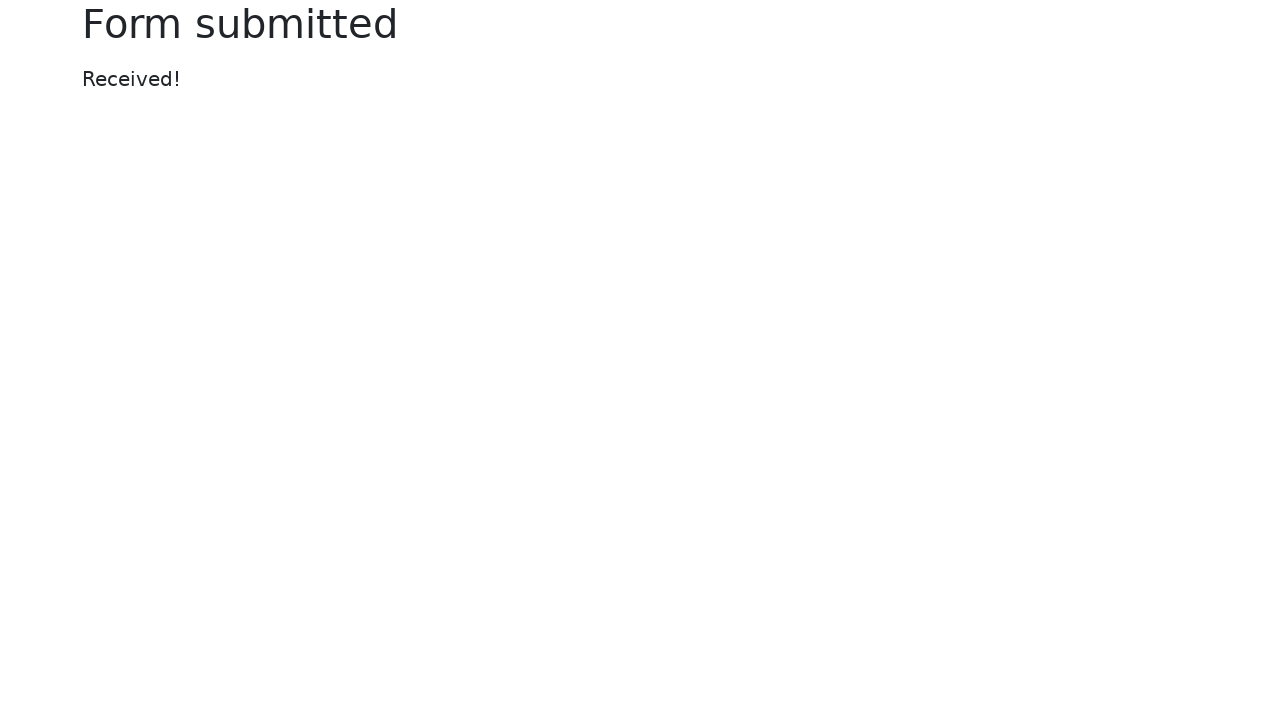

Waited for confirmation heading to appear
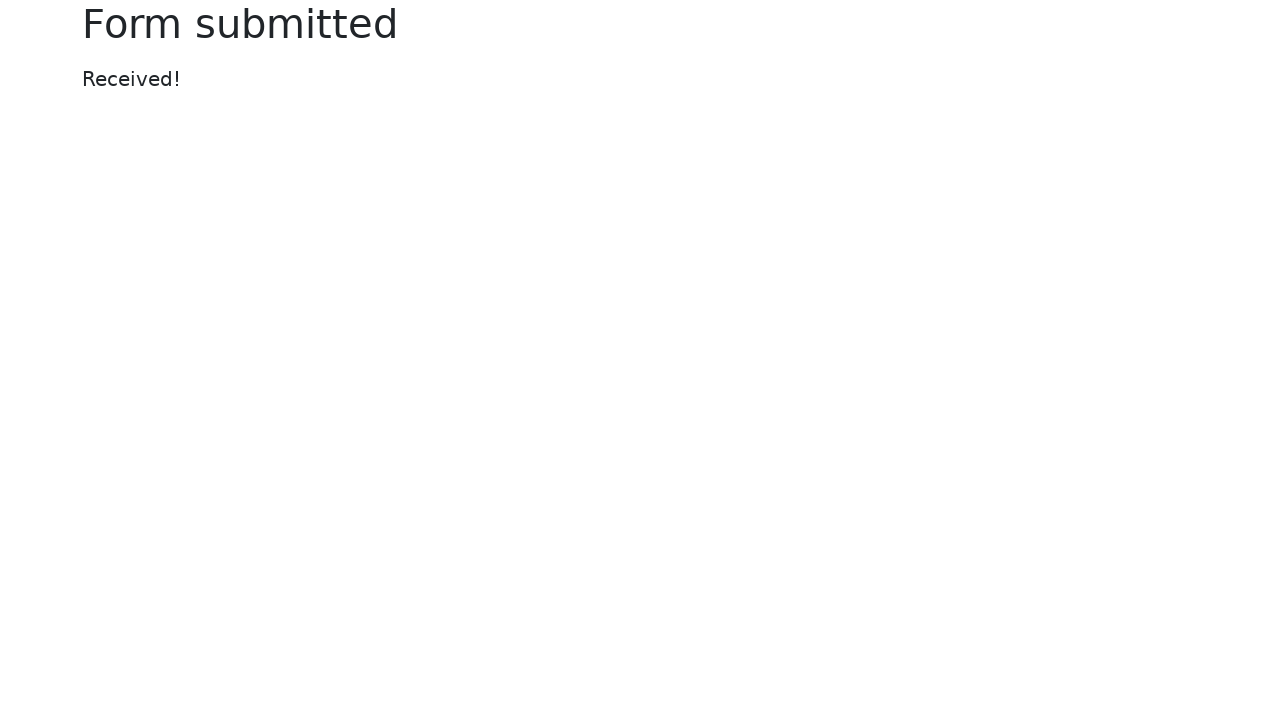

Retrieved heading text: 'Form submitted'
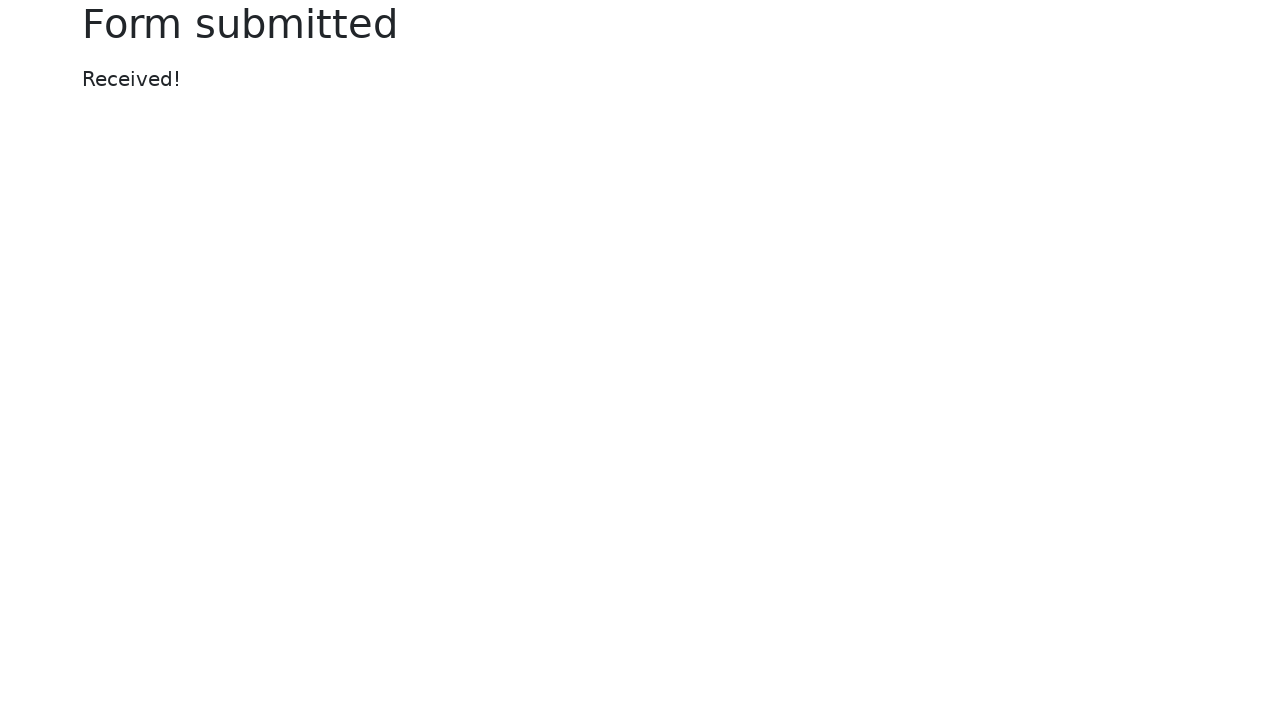

Verified confirmation message 'Form submitted' appeared
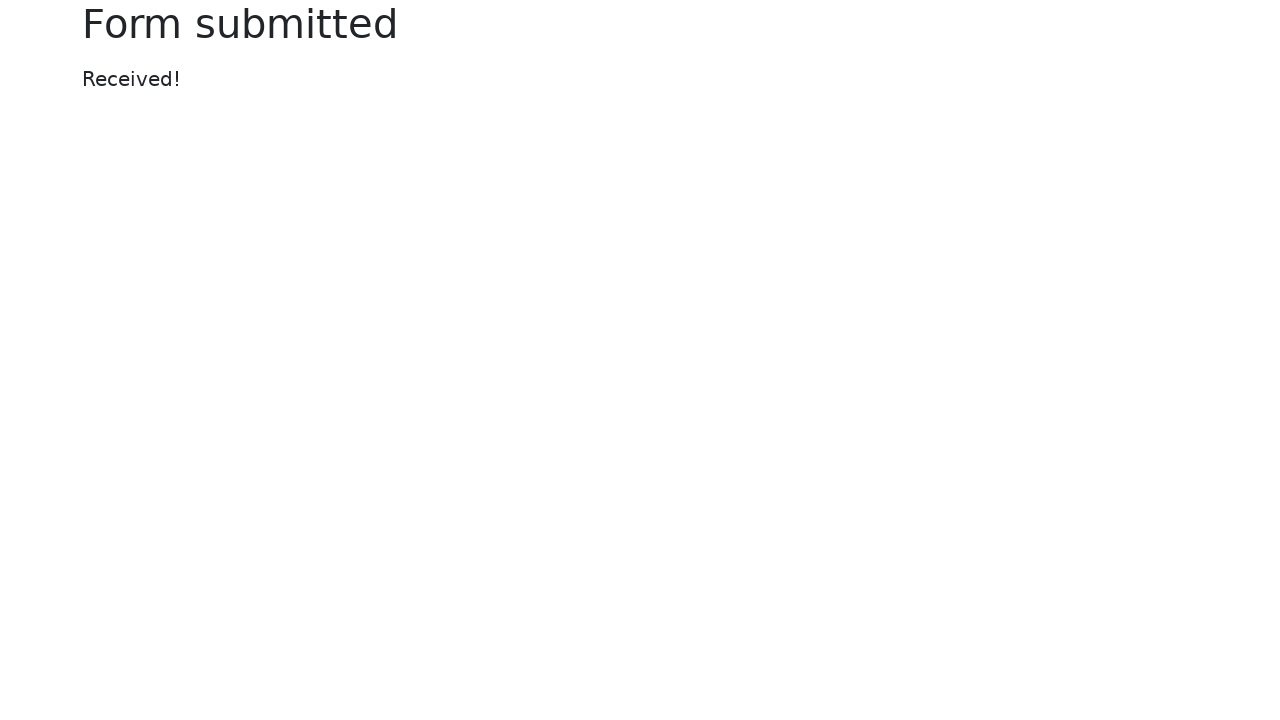

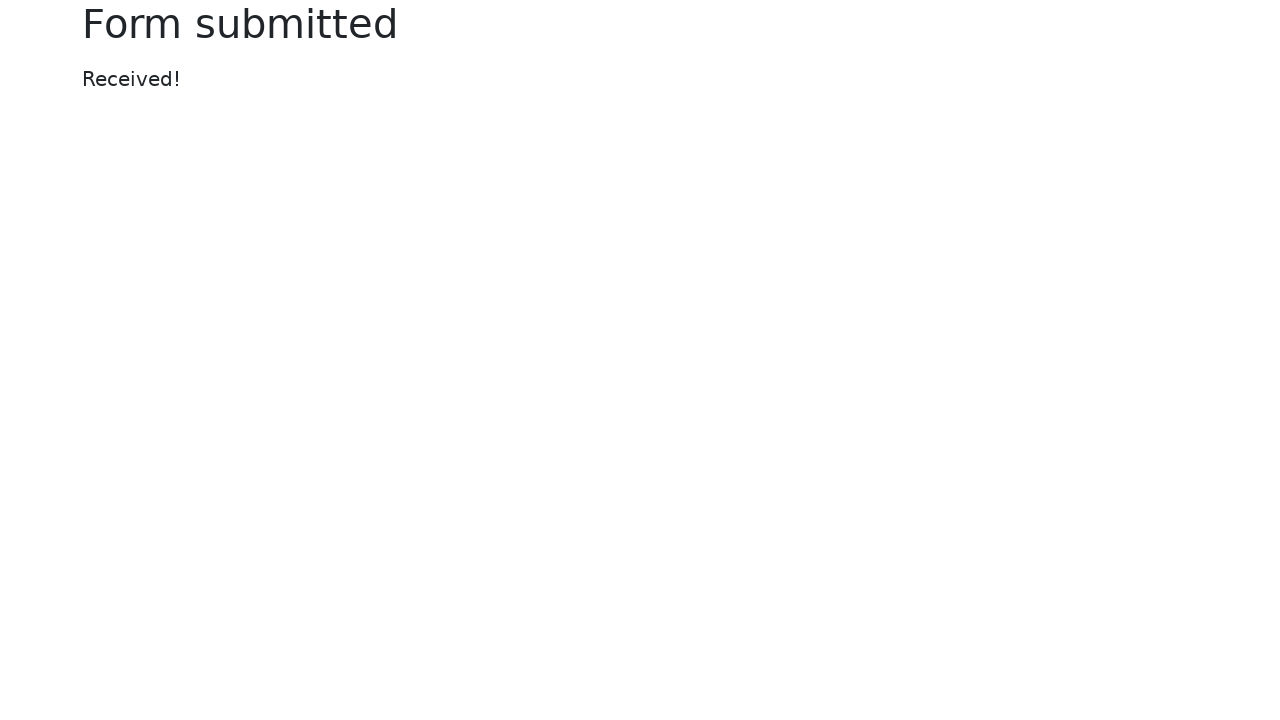